Tests checking all checkboxes on the page by selecting all elements with type checkbox and checking each one

Starting URL: https://rahulshettyacademy.com/AutomationPractice/

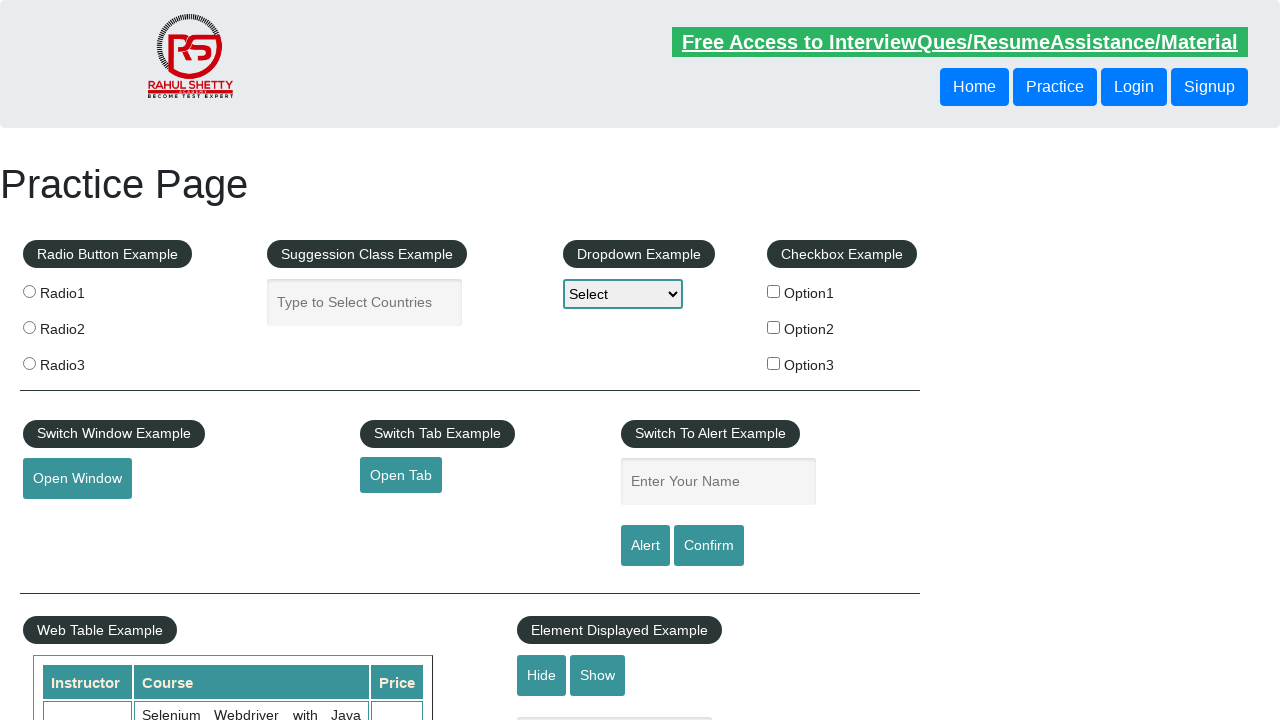

Navigated to AutomationPractice page
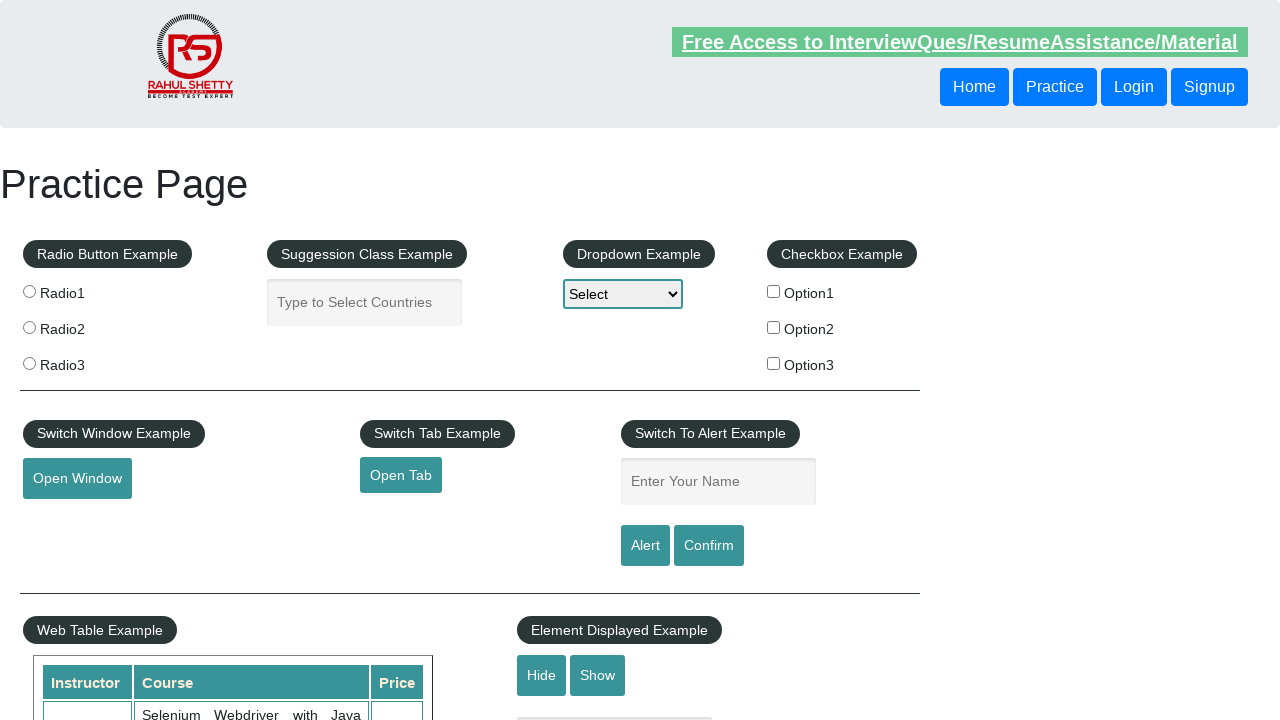

Located all checkbox elements on the page
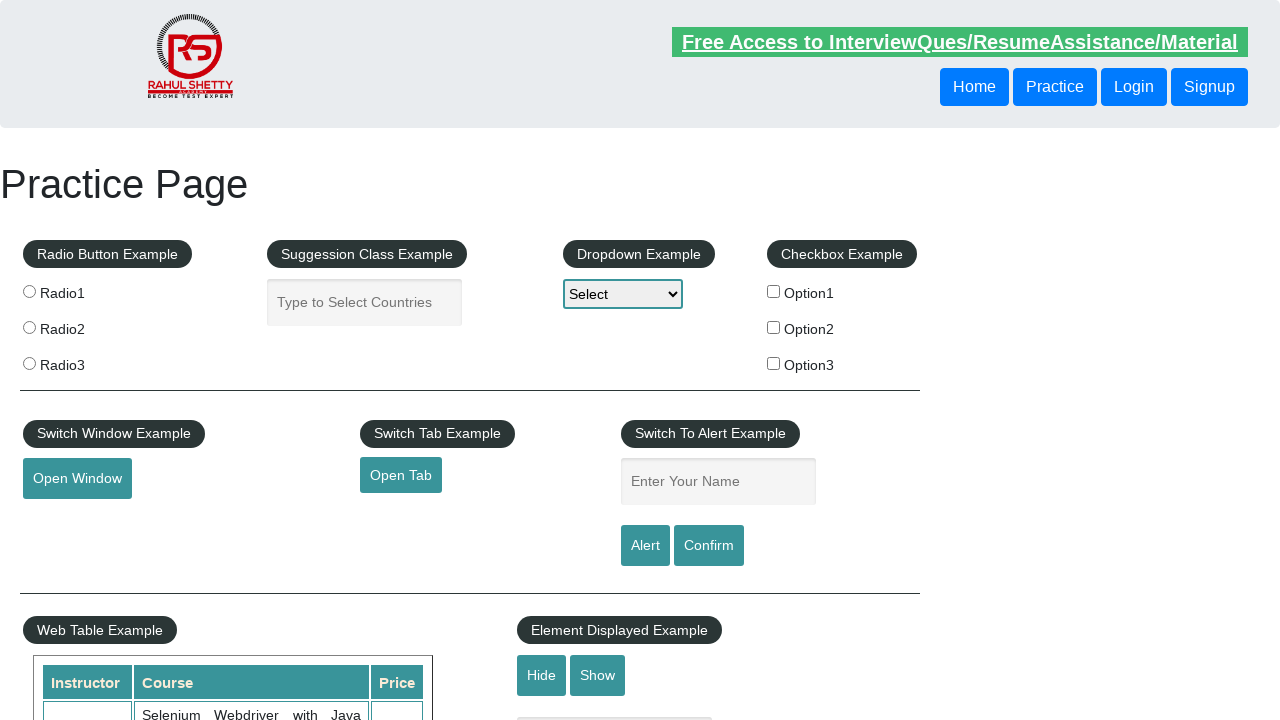

Found 3 checkboxes on the page
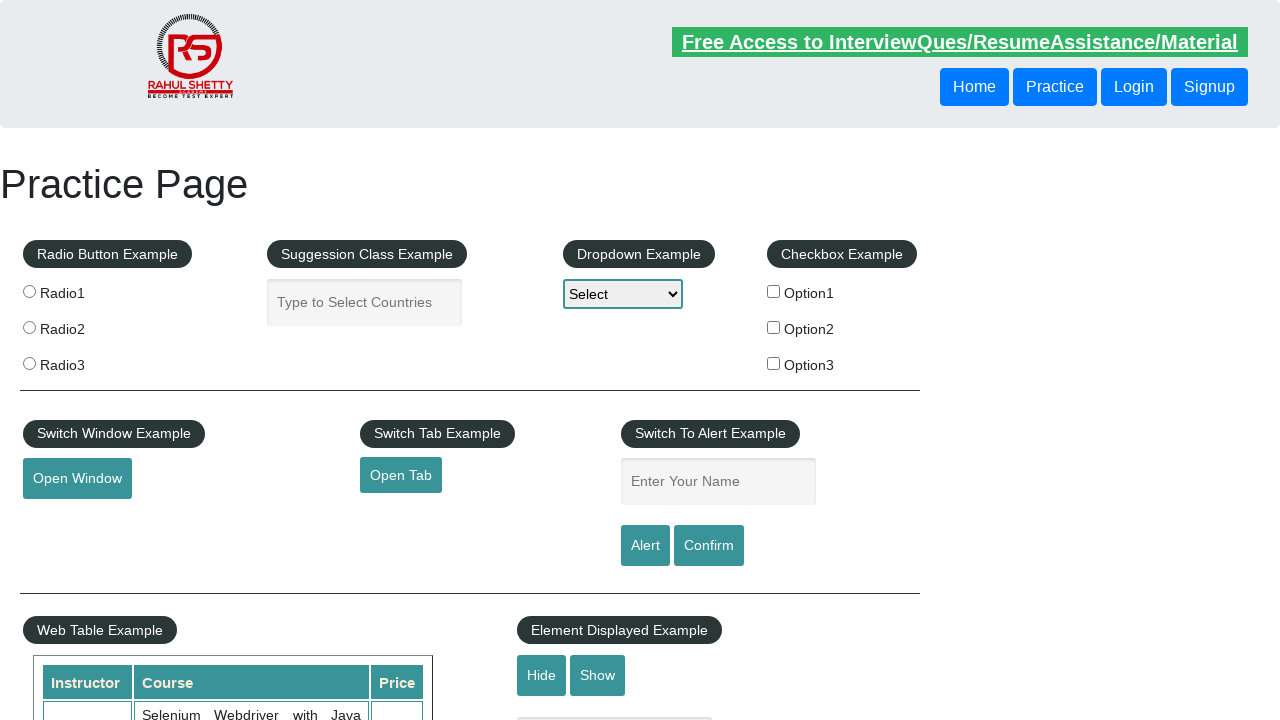

Checked checkbox 1 of 3 at (774, 291) on [type="checkbox"] >> nth=0
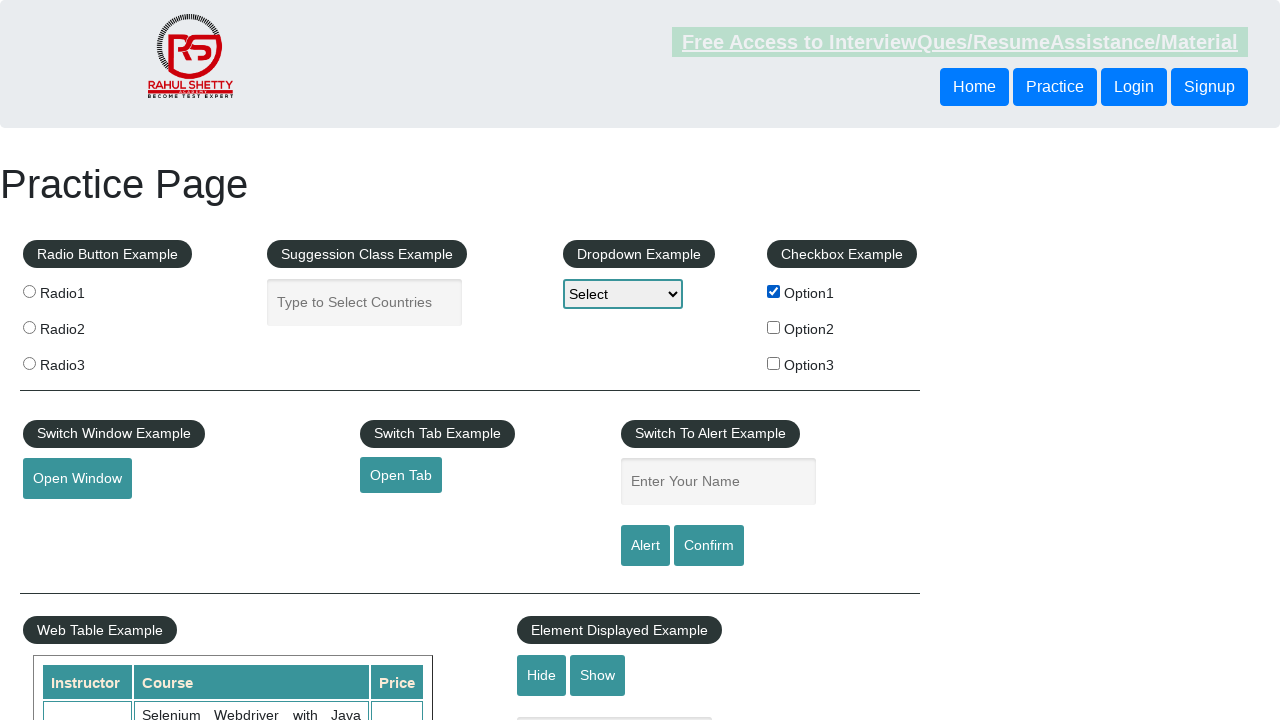

Checked checkbox 2 of 3 at (774, 327) on [type="checkbox"] >> nth=1
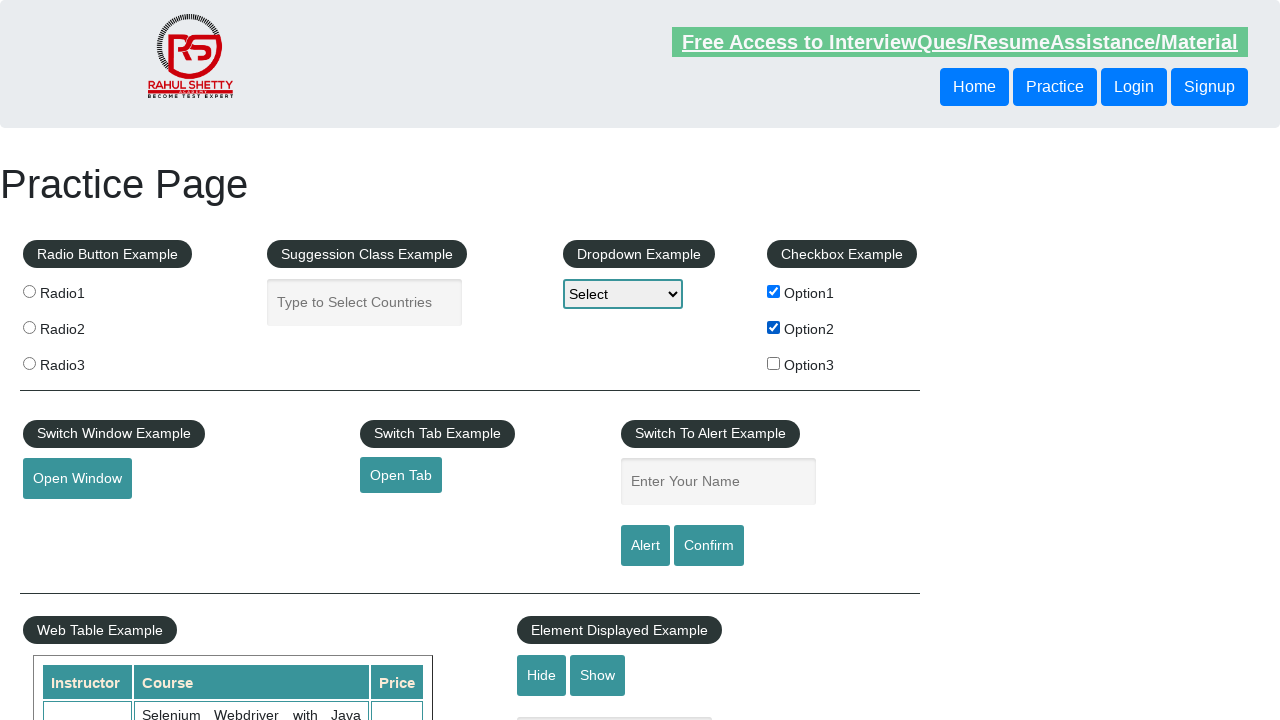

Checked checkbox 3 of 3 at (774, 363) on [type="checkbox"] >> nth=2
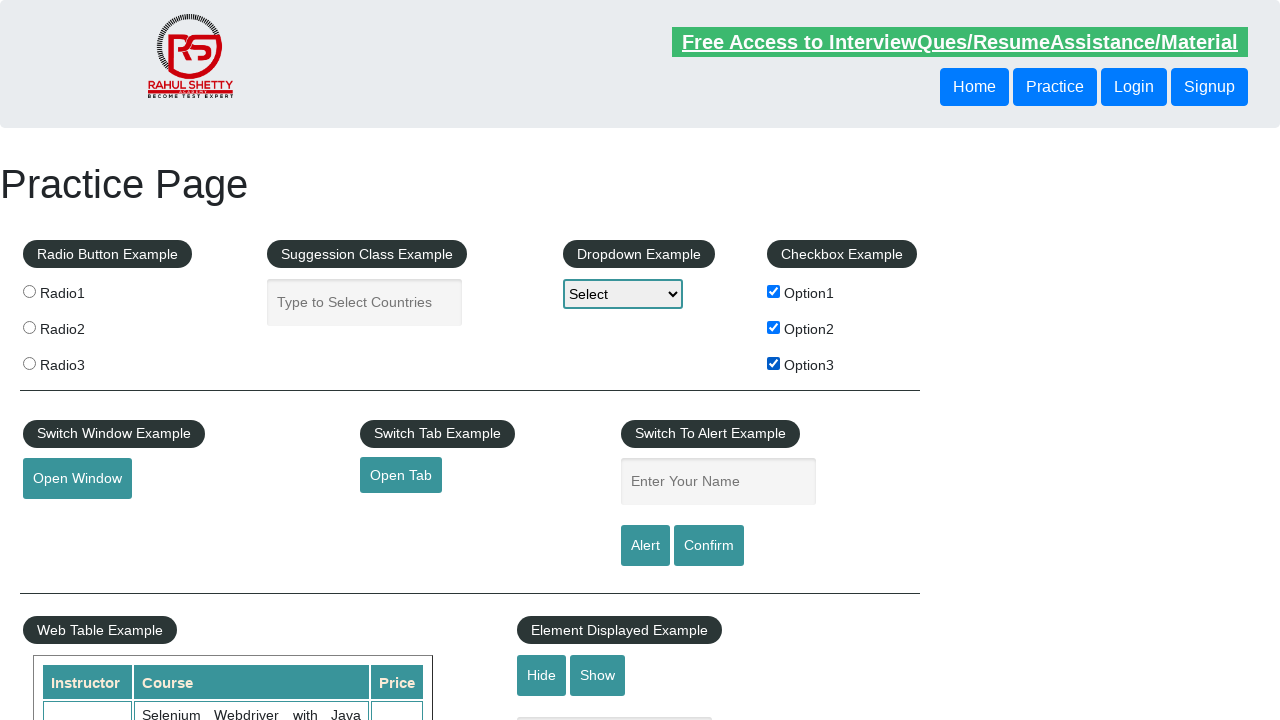

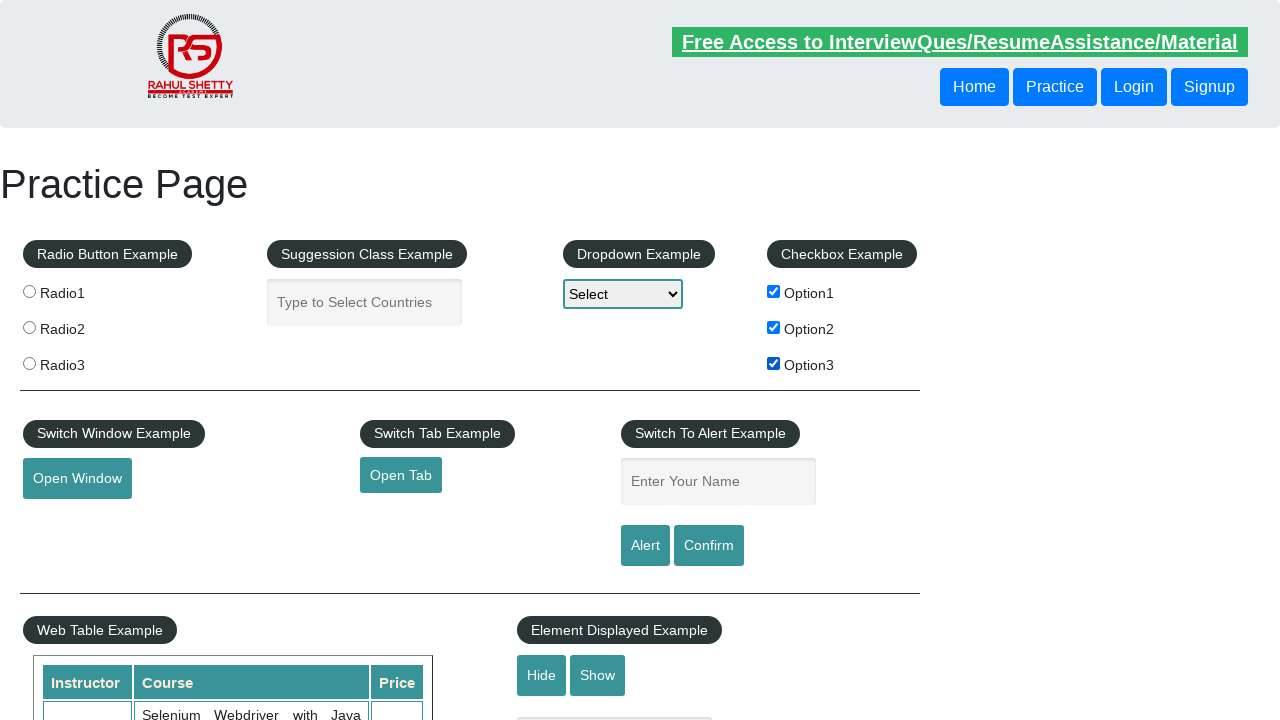